Navigates to the Selenium HQ website and clicks on the Projects tab to verify navigation functionality

Starting URL: https://www.seleniumhq.org/

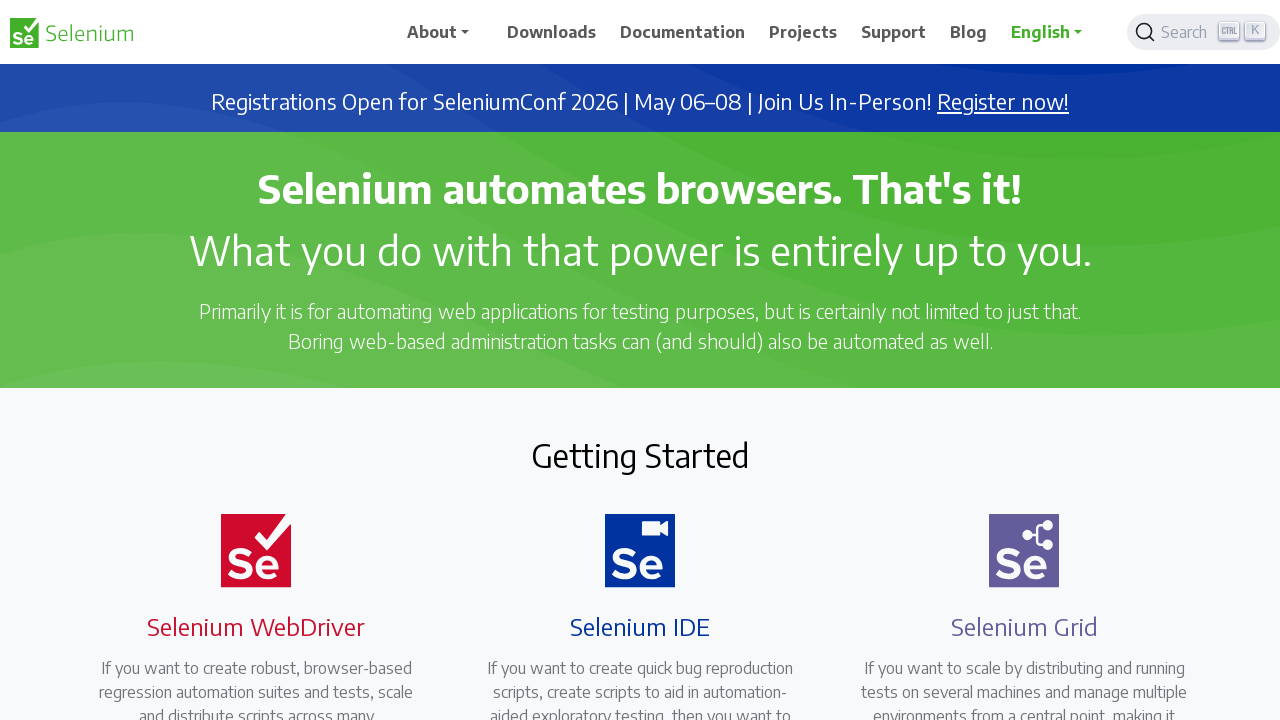

Waited for page DOM content to load
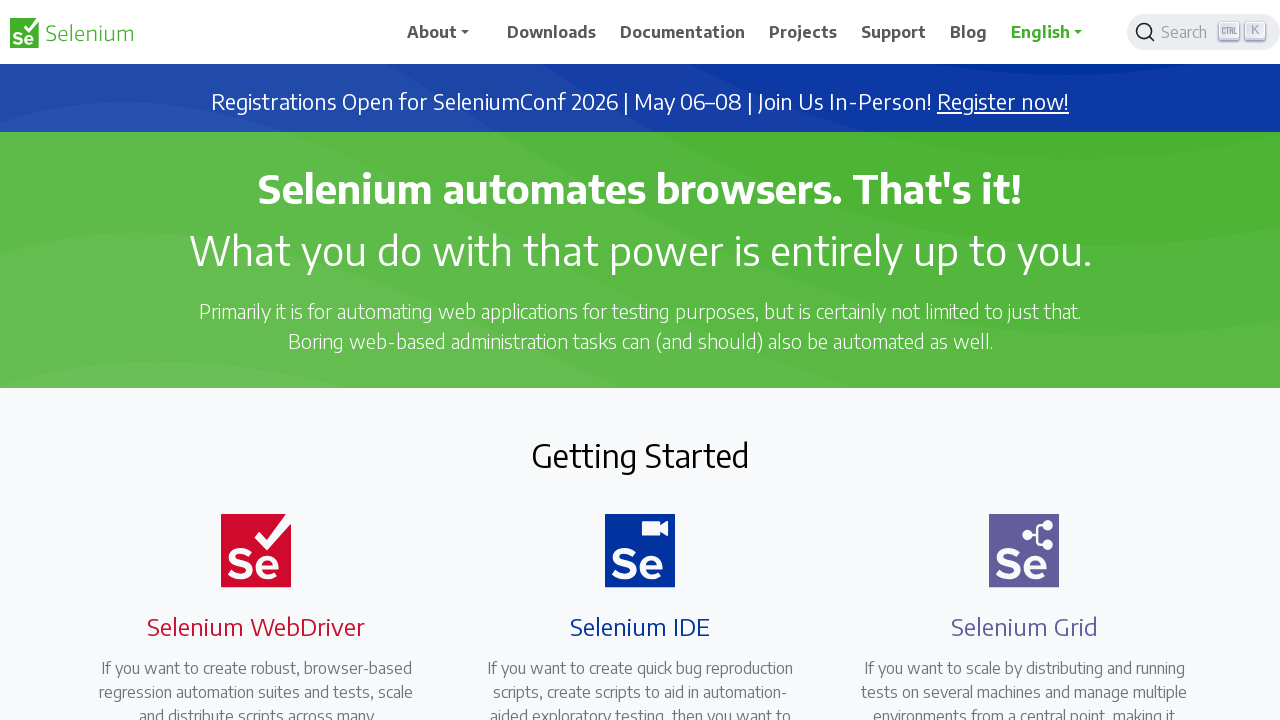

Clicked on the Projects tab at (803, 32) on a:has-text('Projects')
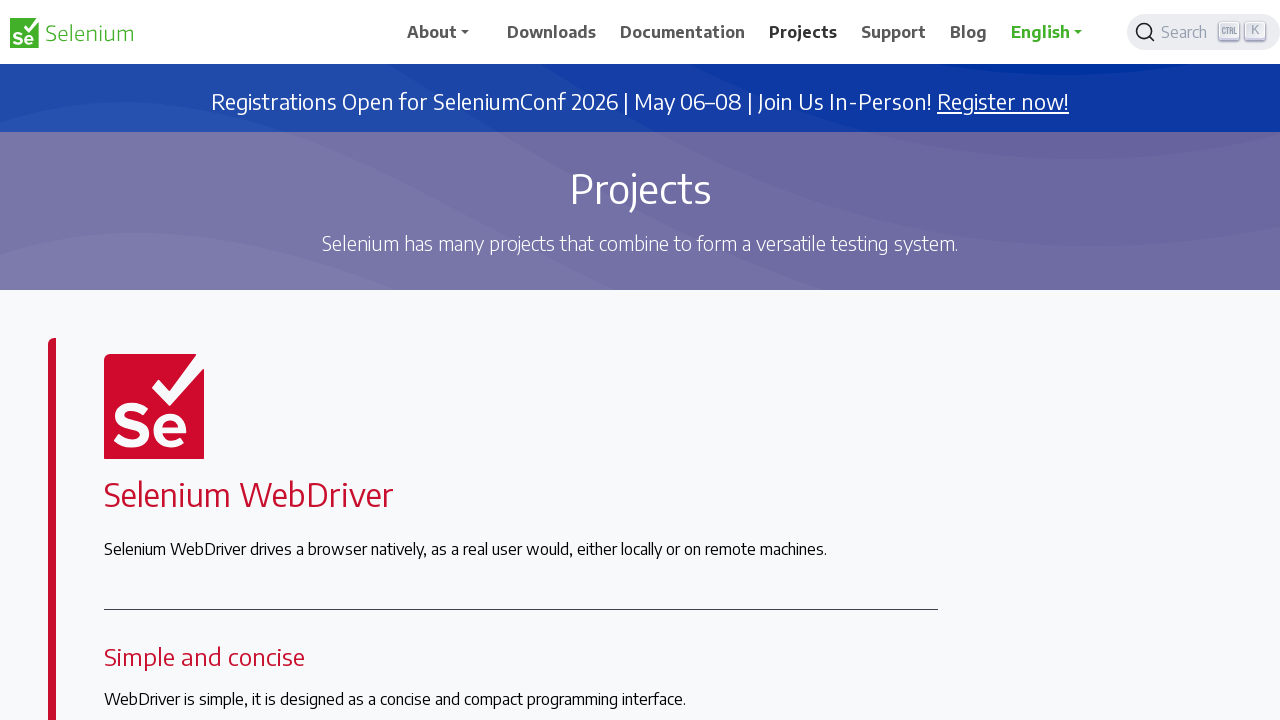

Waited for page to fully load after Projects tab navigation
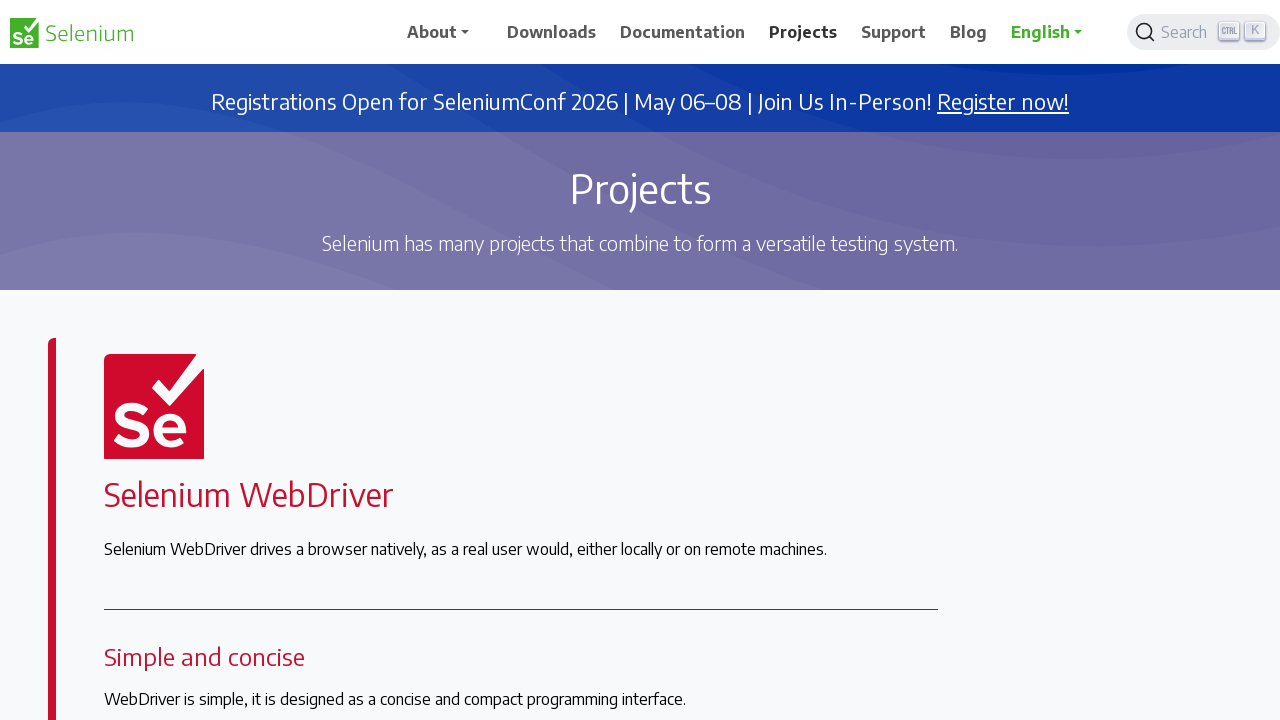

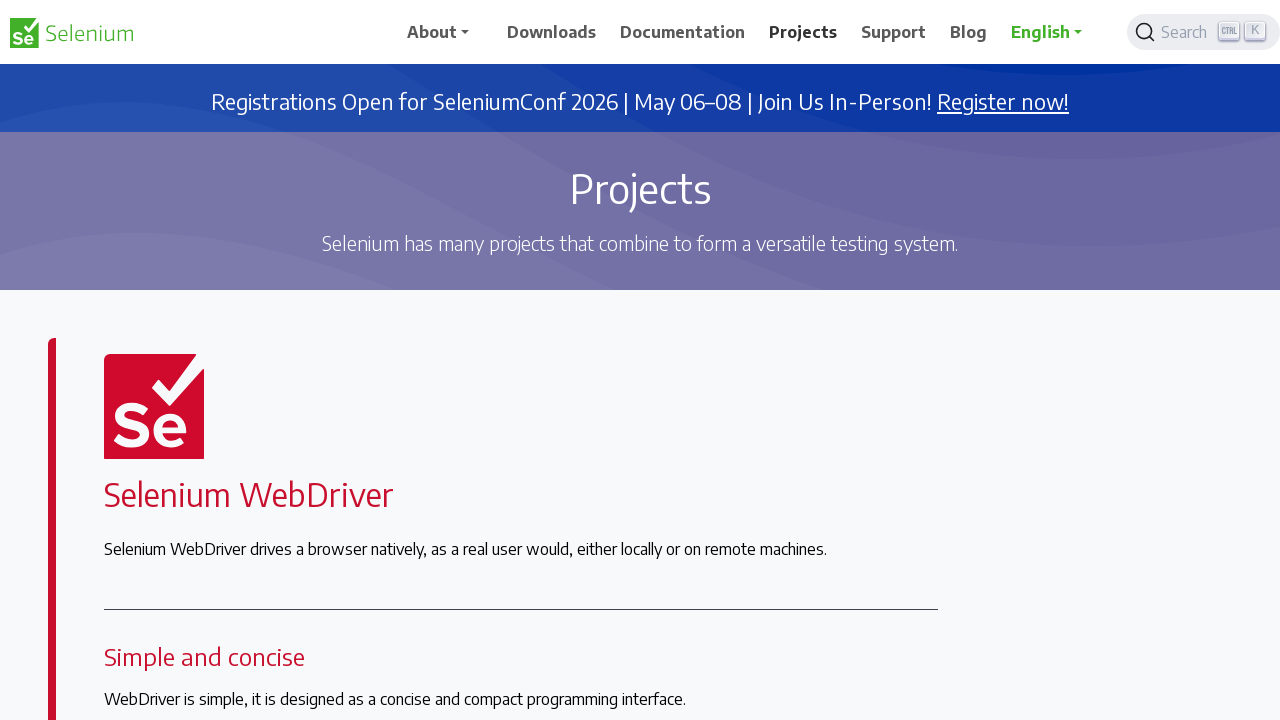